Tests Dynamic Controls page by toggling checkbox, clicking Remove, enabling input and typing

Starting URL: https://the-internet.herokuapp.com/

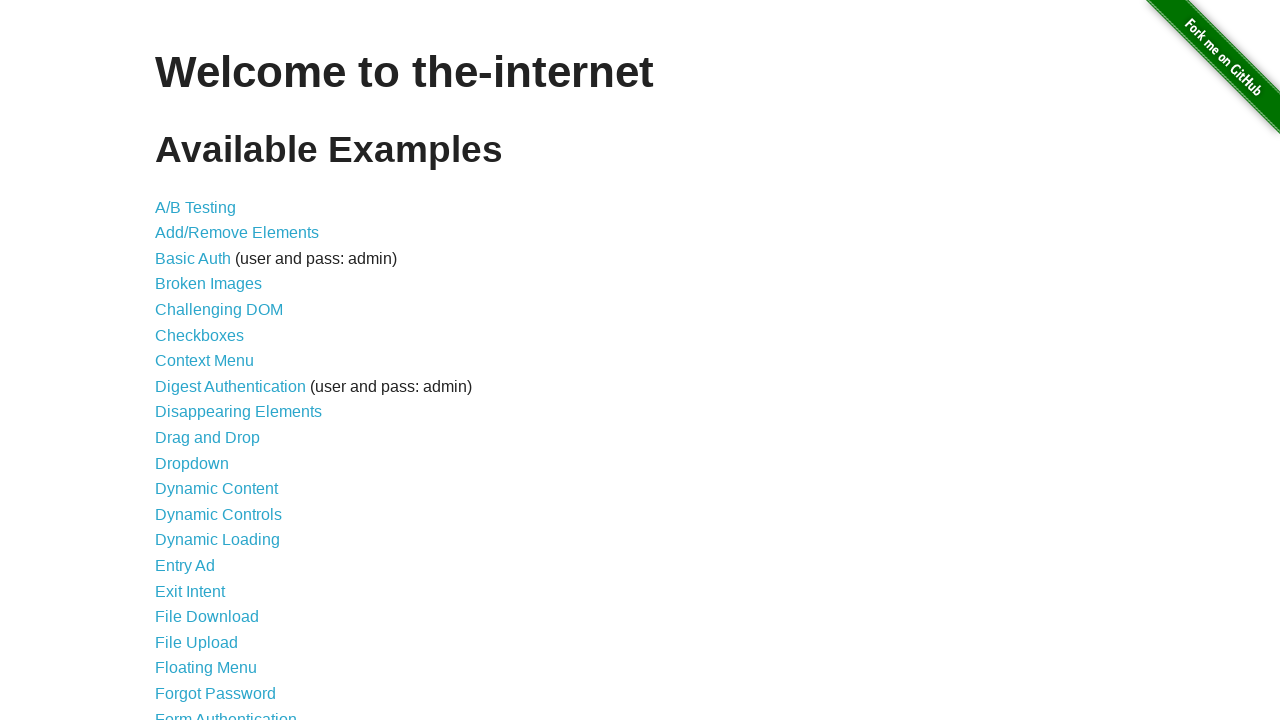

Clicked on Dynamic Controls link at (218, 514) on xpath=//*[@id='content']/ul/li[13]/a
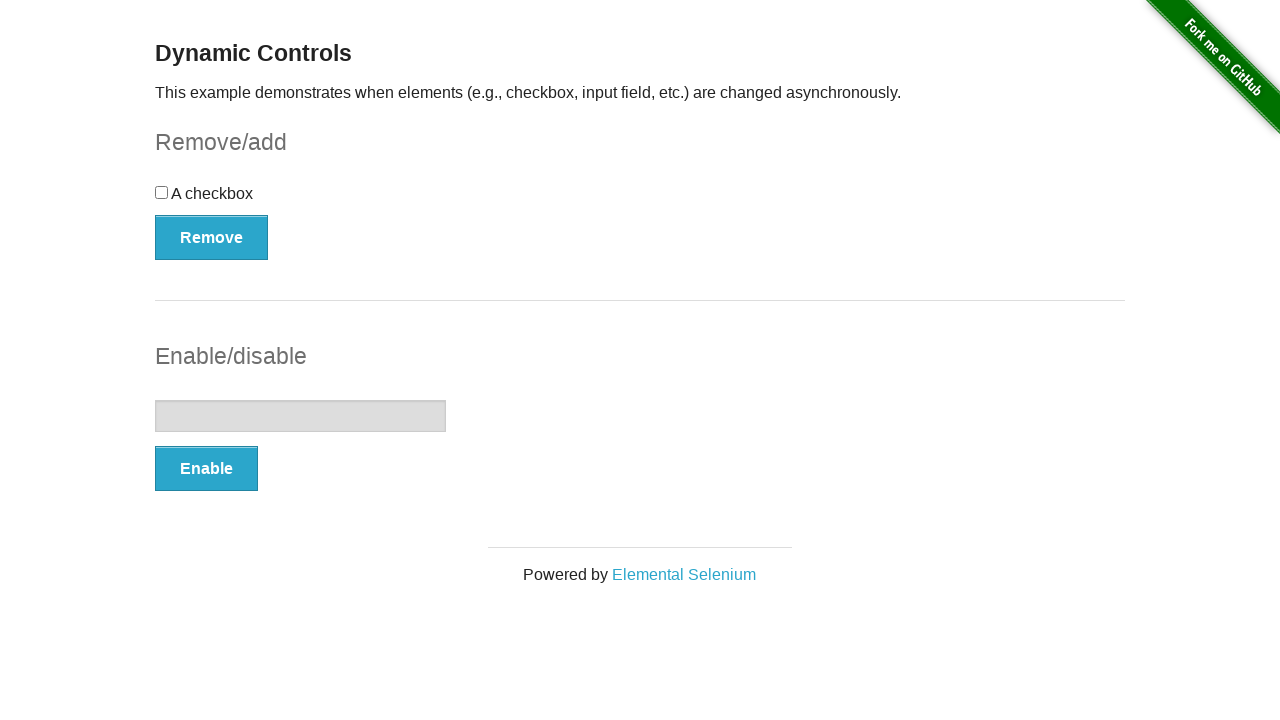

Toggled checkbox at (162, 192) on input[type='checkbox']
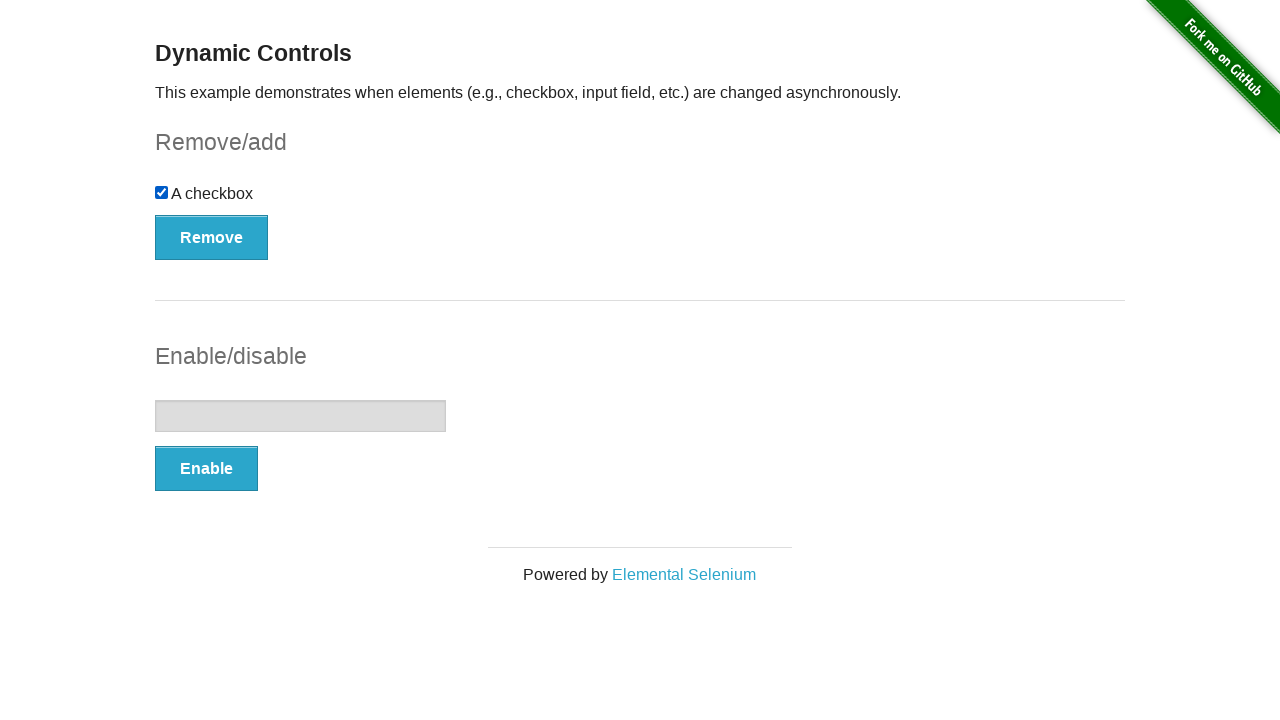

Clicked Remove button at (212, 237) on xpath=//*[@id='checkbox-example']/button
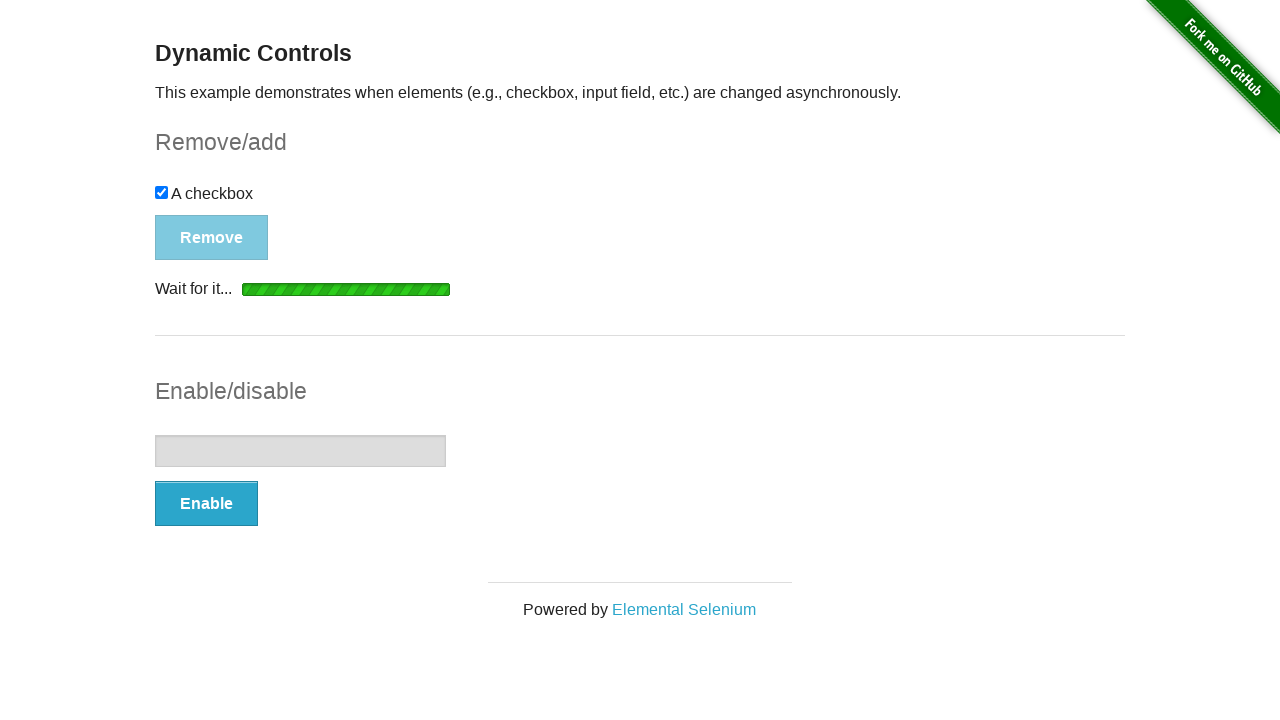

Waited for checkbox removal message
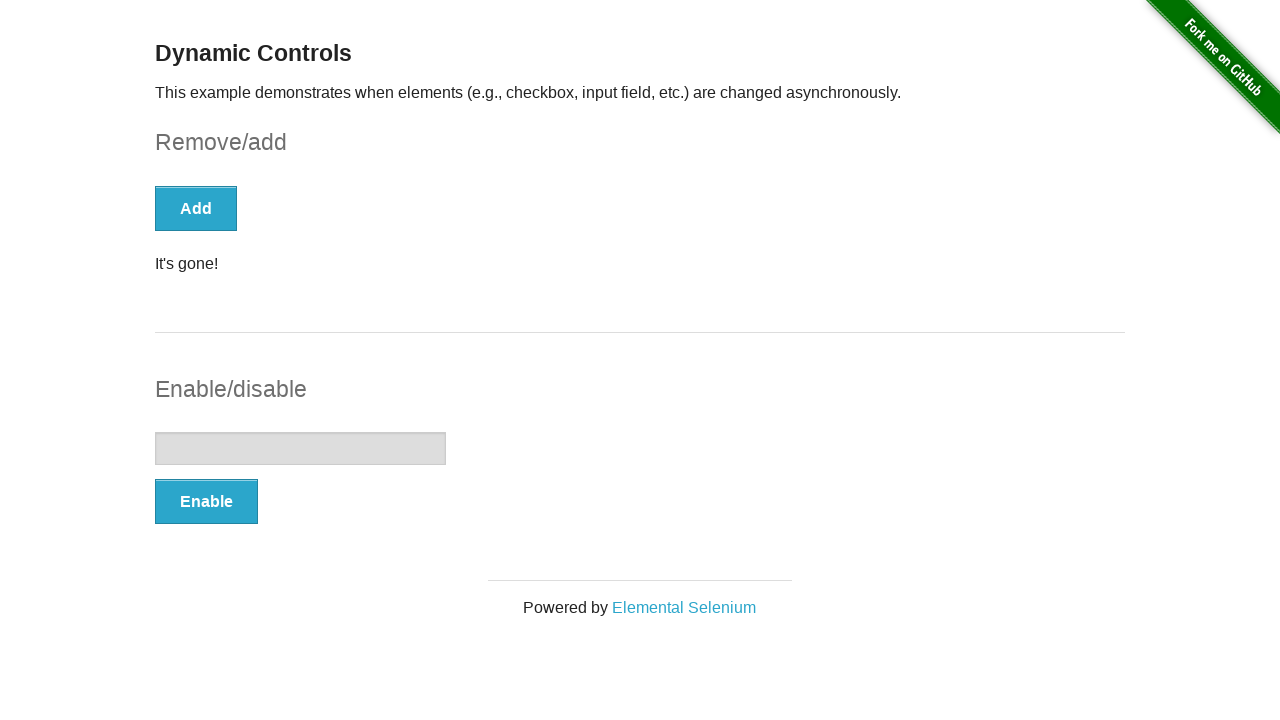

Clicked Enable button at (206, 501) on xpath=//*[@id='input-example']/button
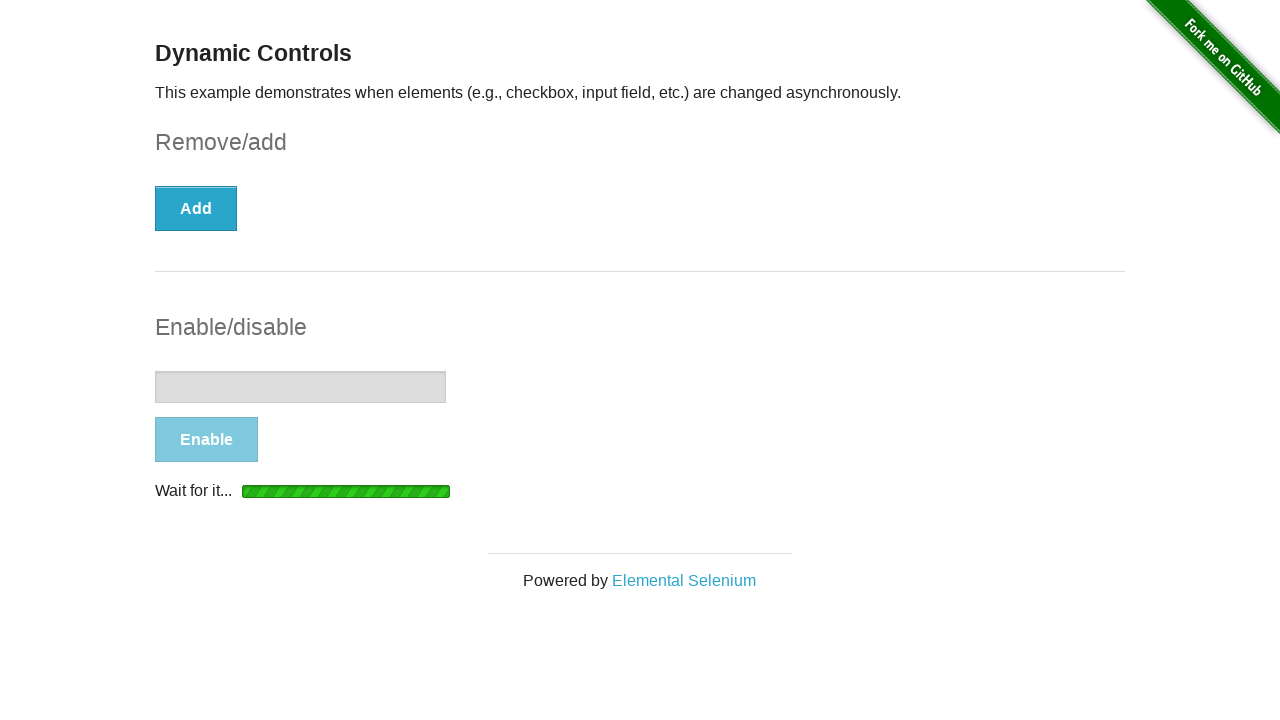

Waited for input enable message
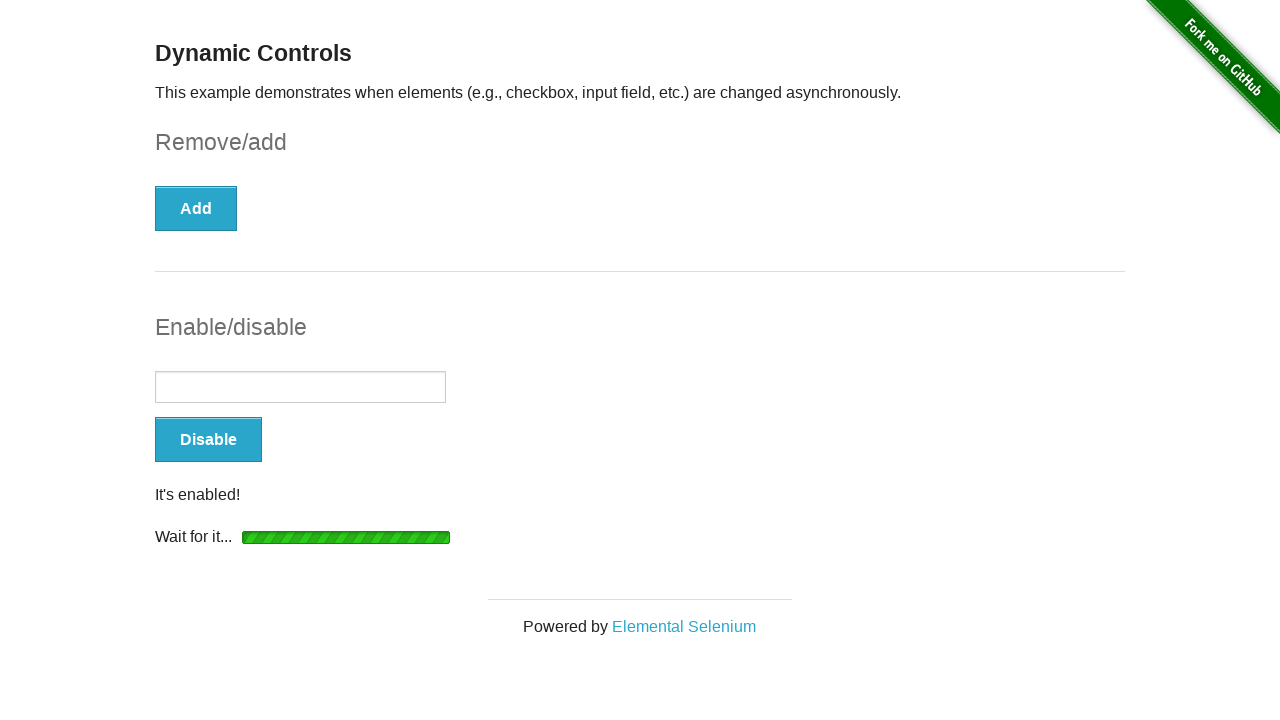

Typed 'Enabled' in the text input field on input[type='text']
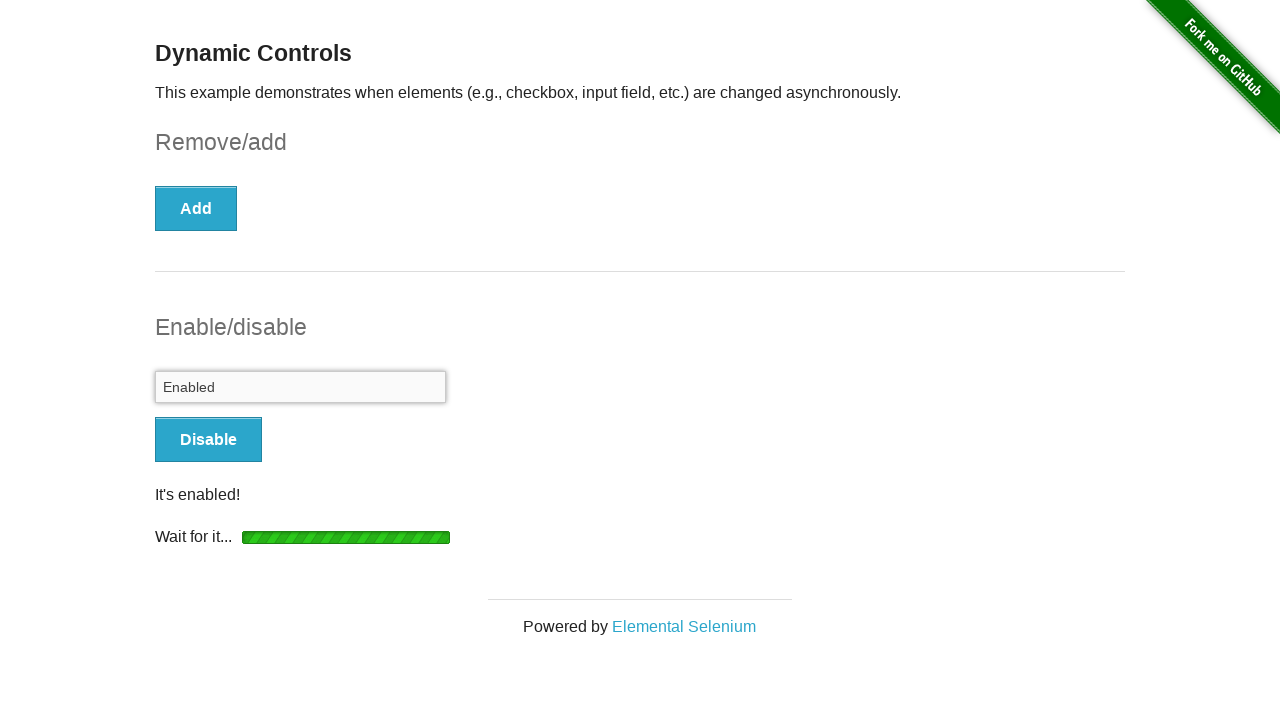

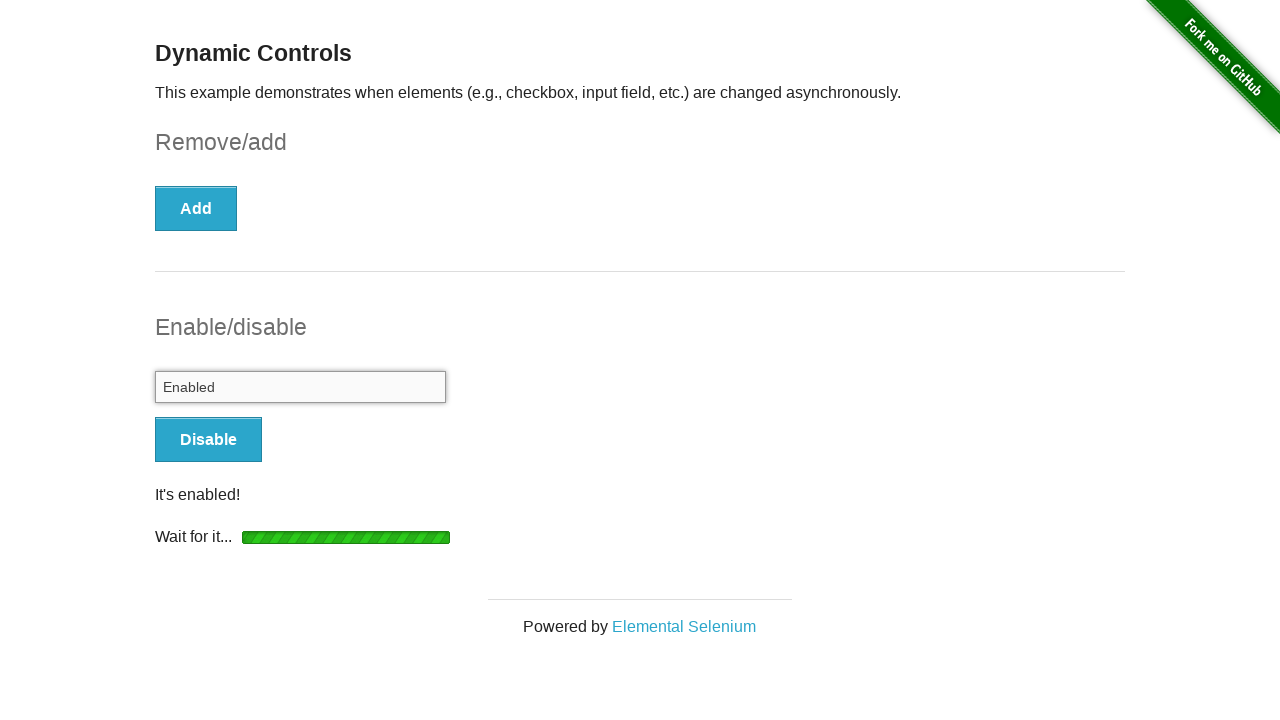